Tests radio button interaction by clicking on the male radio button on a test automation practice page

Starting URL: https://testautomationpractice.blogspot.com/

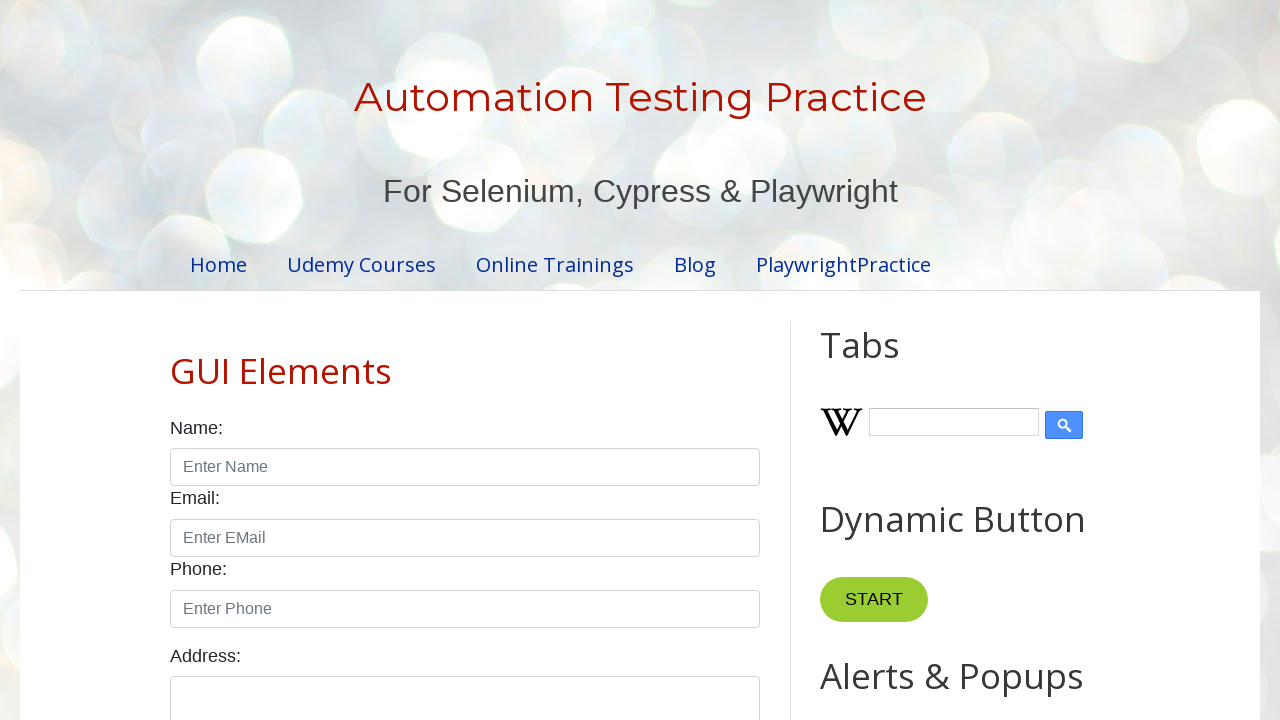

Navigated to test automation practice page
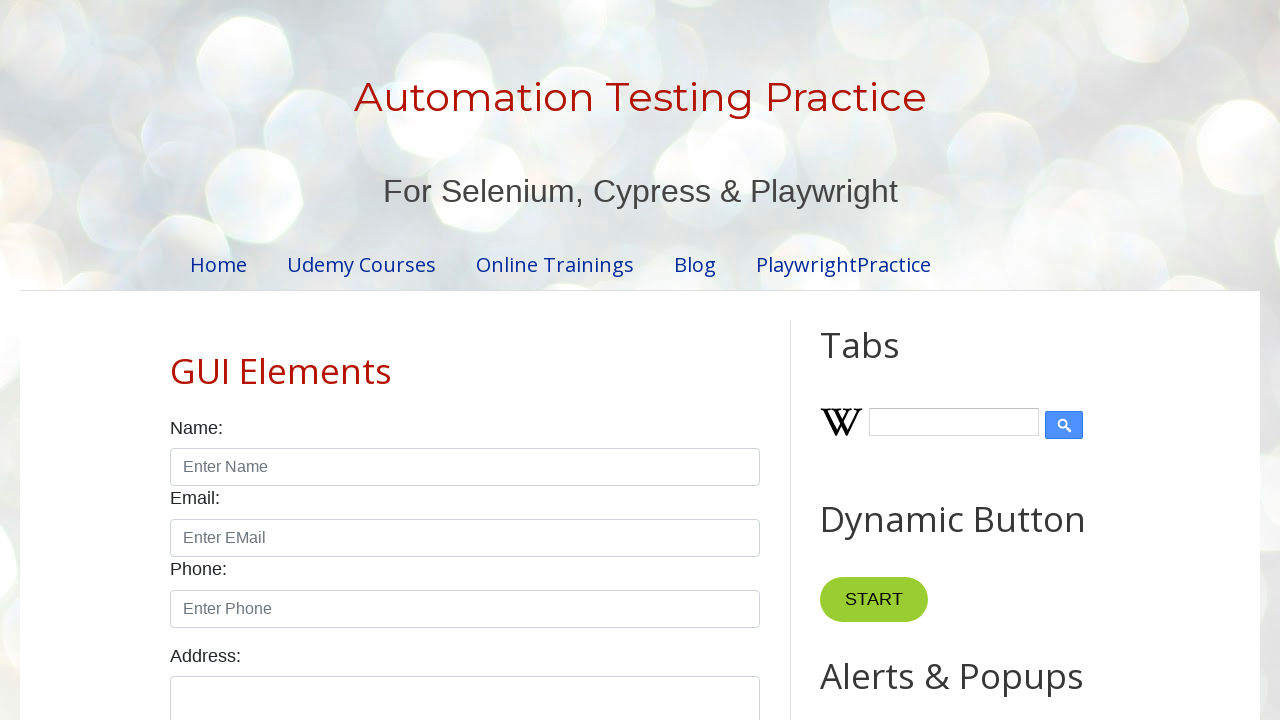

Clicked the male radio button at (176, 360) on input#male
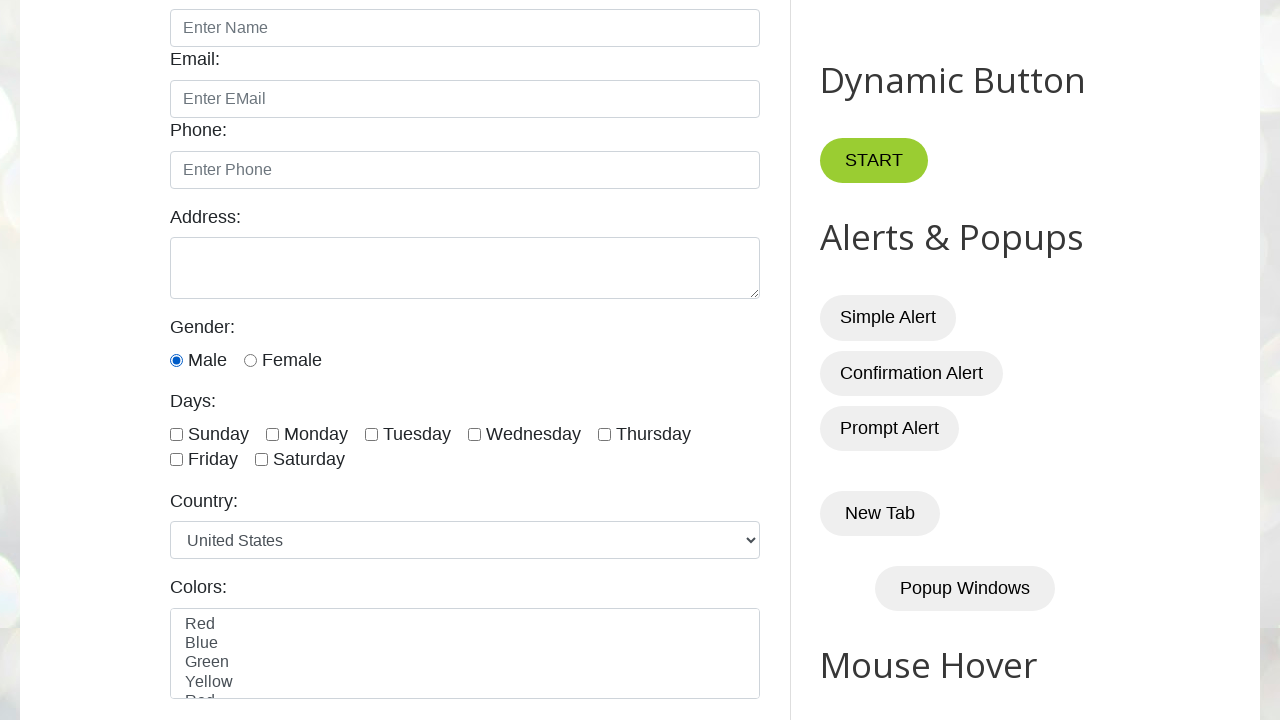

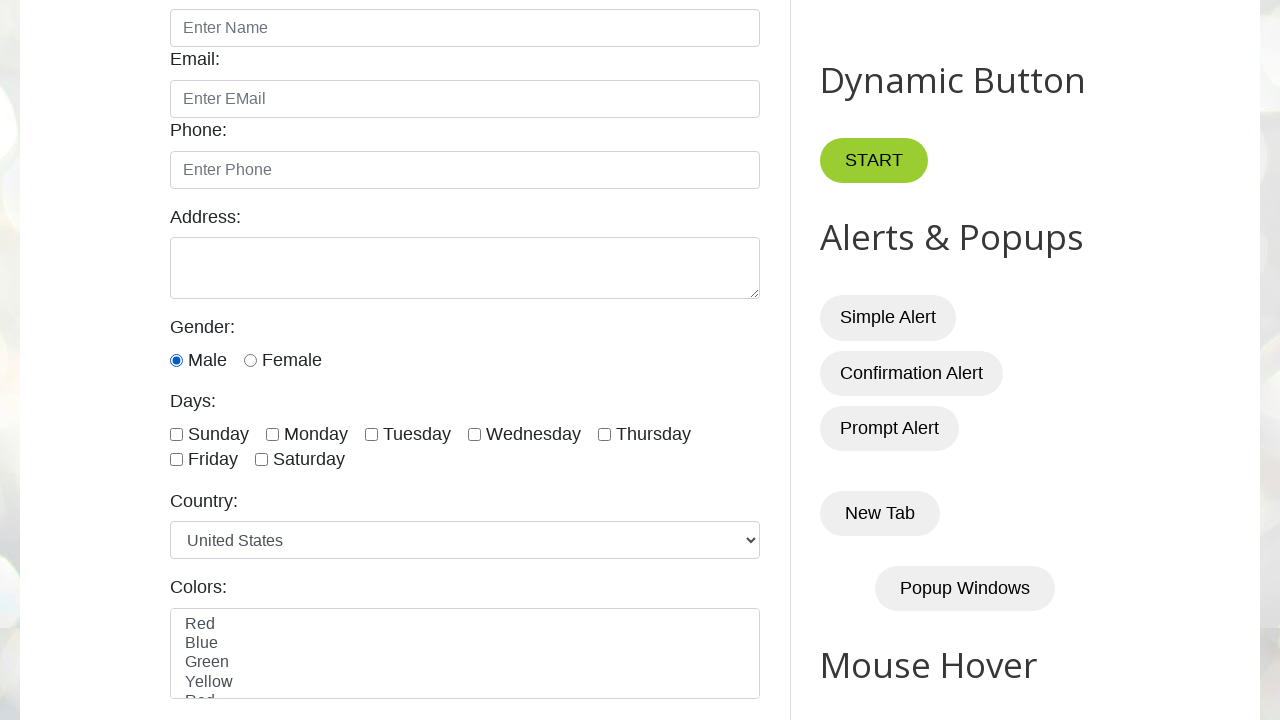